Tests adding a product to cart by clicking the add button for Cauliflower on a grocery shopping practice website

Starting URL: https://rahulshettyacademy.com/seleniumPractise

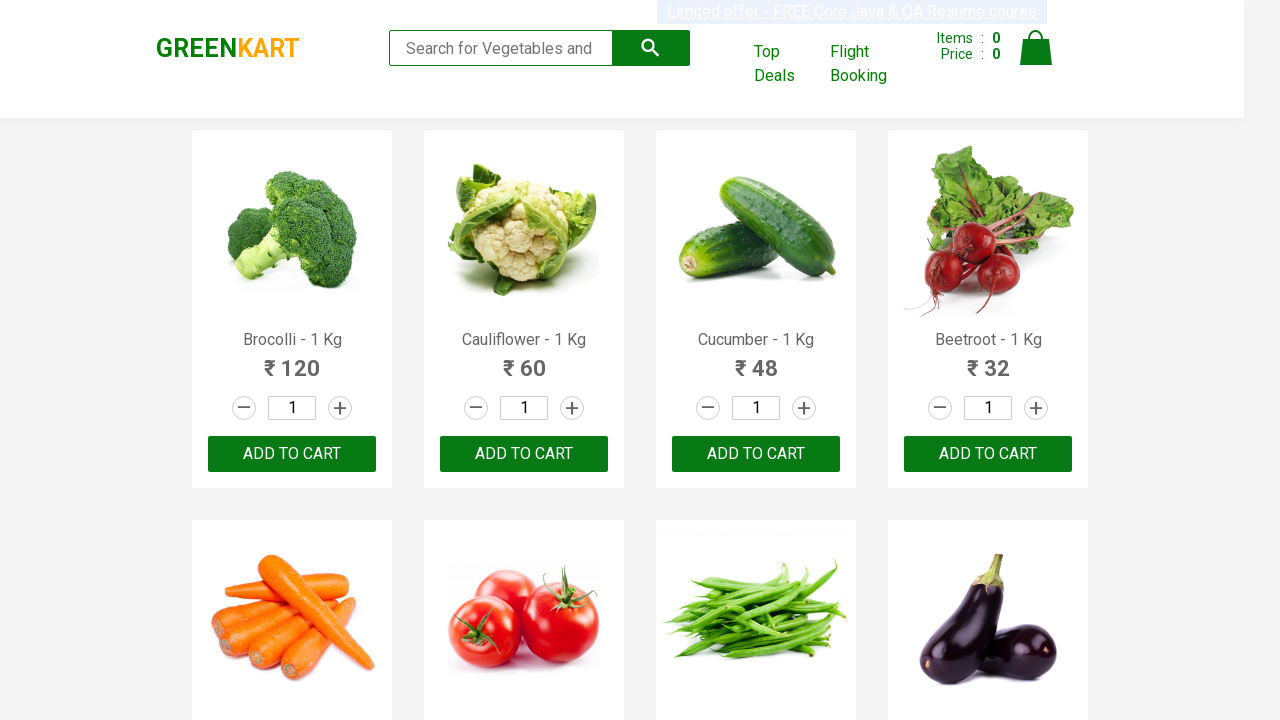

Clicked add to cart button for Cauliflower product at (524, 454) on xpath=//h4[contains(text(),'Cauliflower')]/following-sibling::div[@class='produc
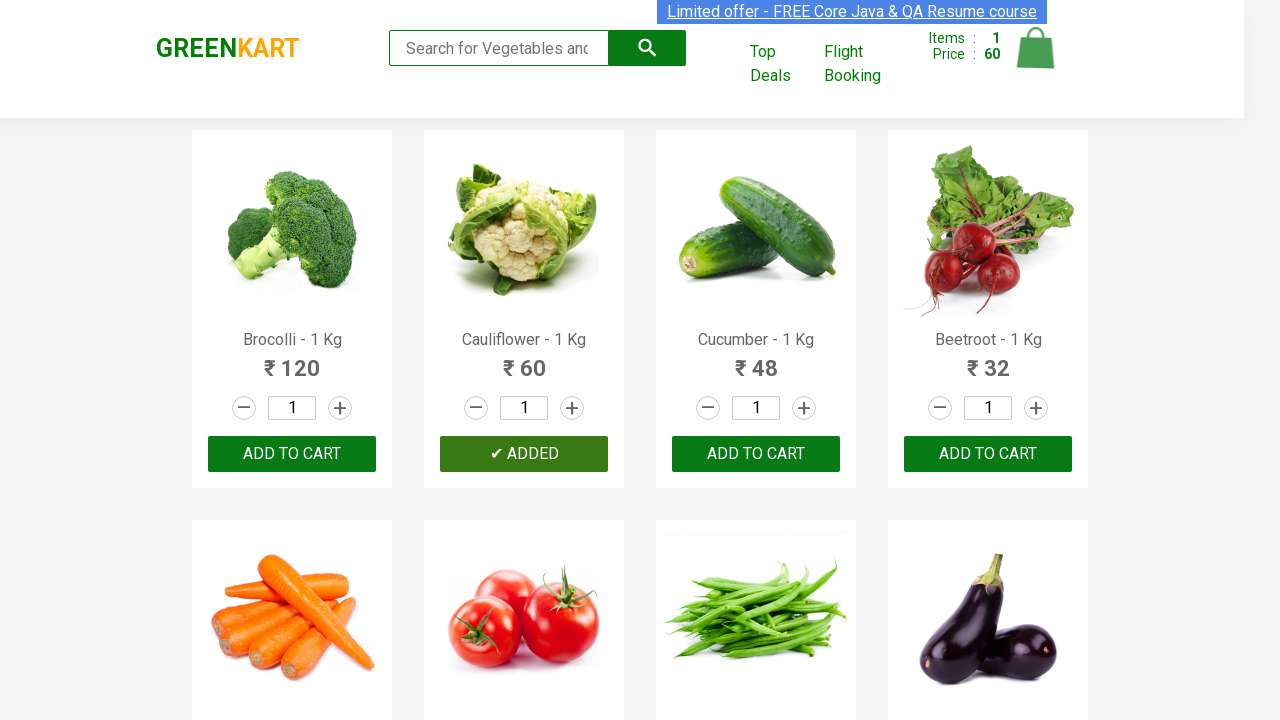

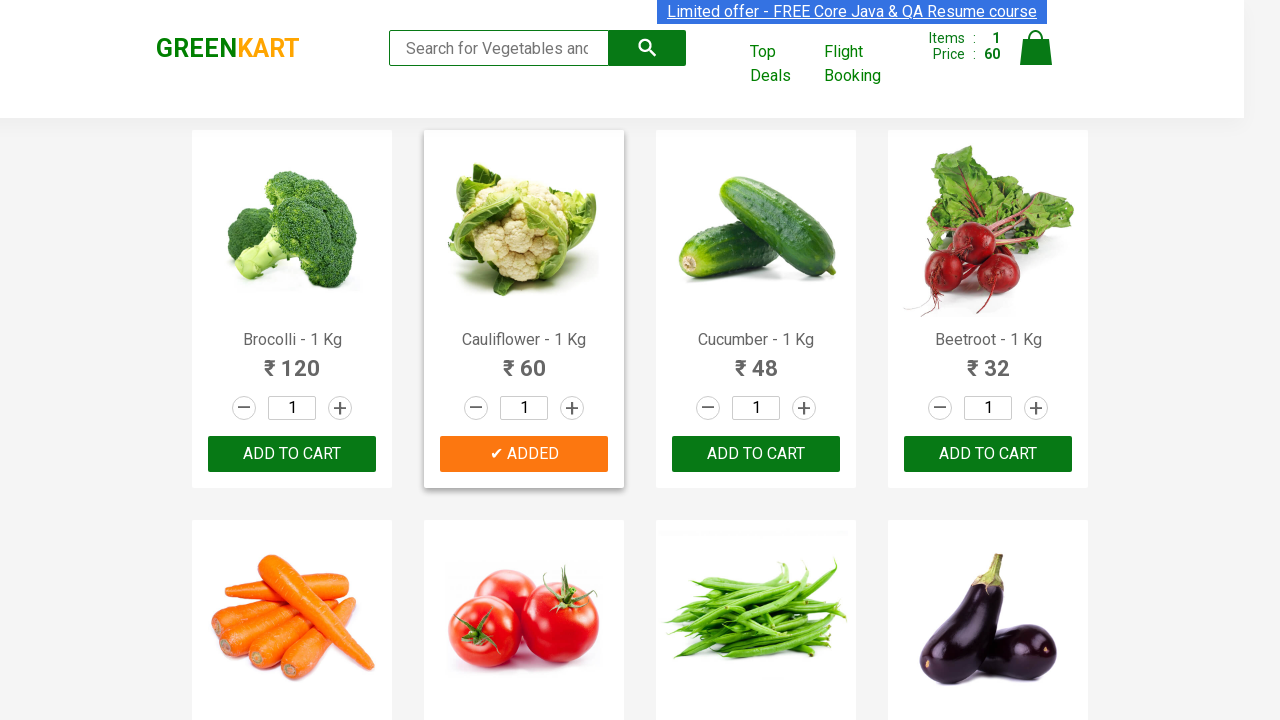